Tests implicit wait functionality by clicking a verify button and checking for a success message on a test page

Starting URL: http://suninjuly.github.io/wait1.html

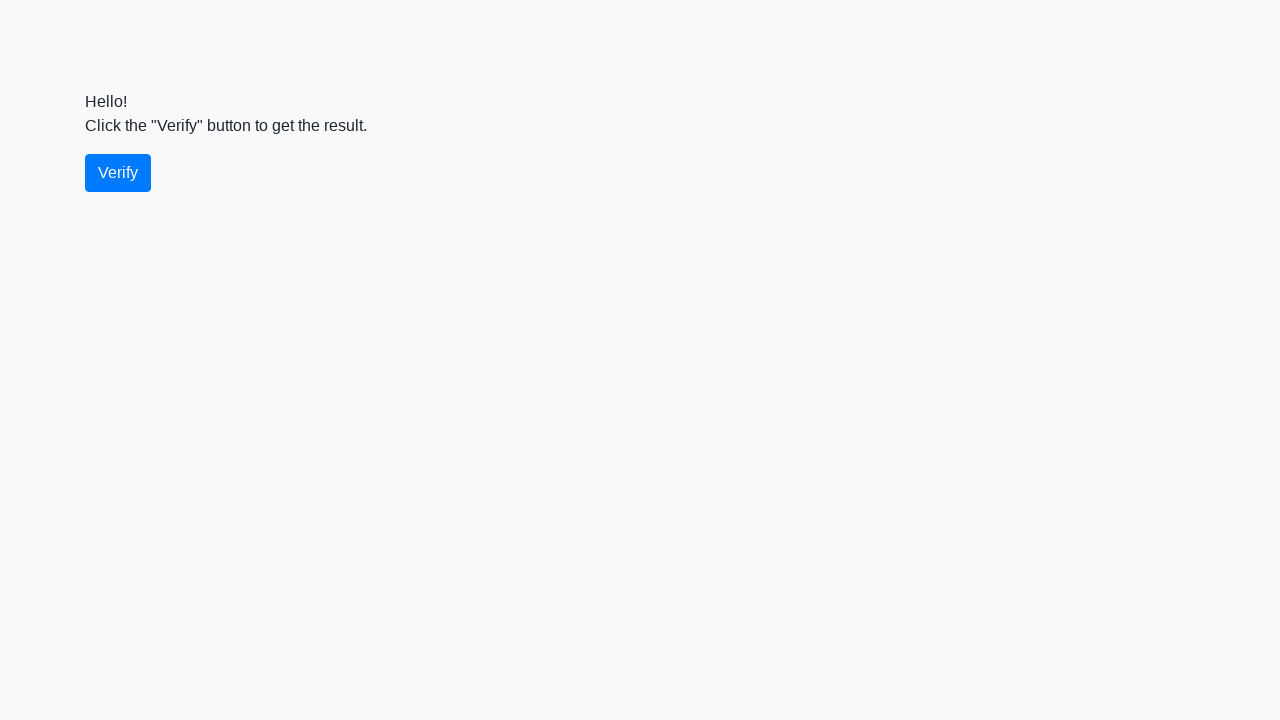

Clicked the verify button at (118, 173) on #verify
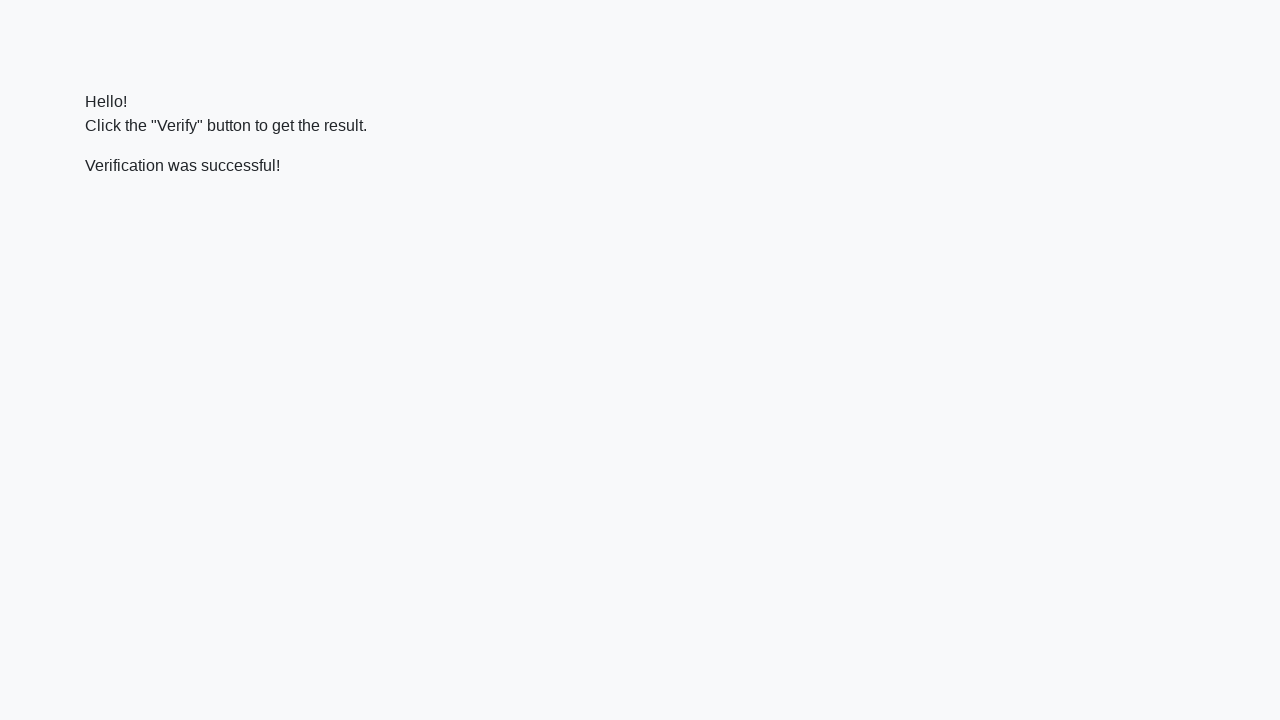

Success message element appeared
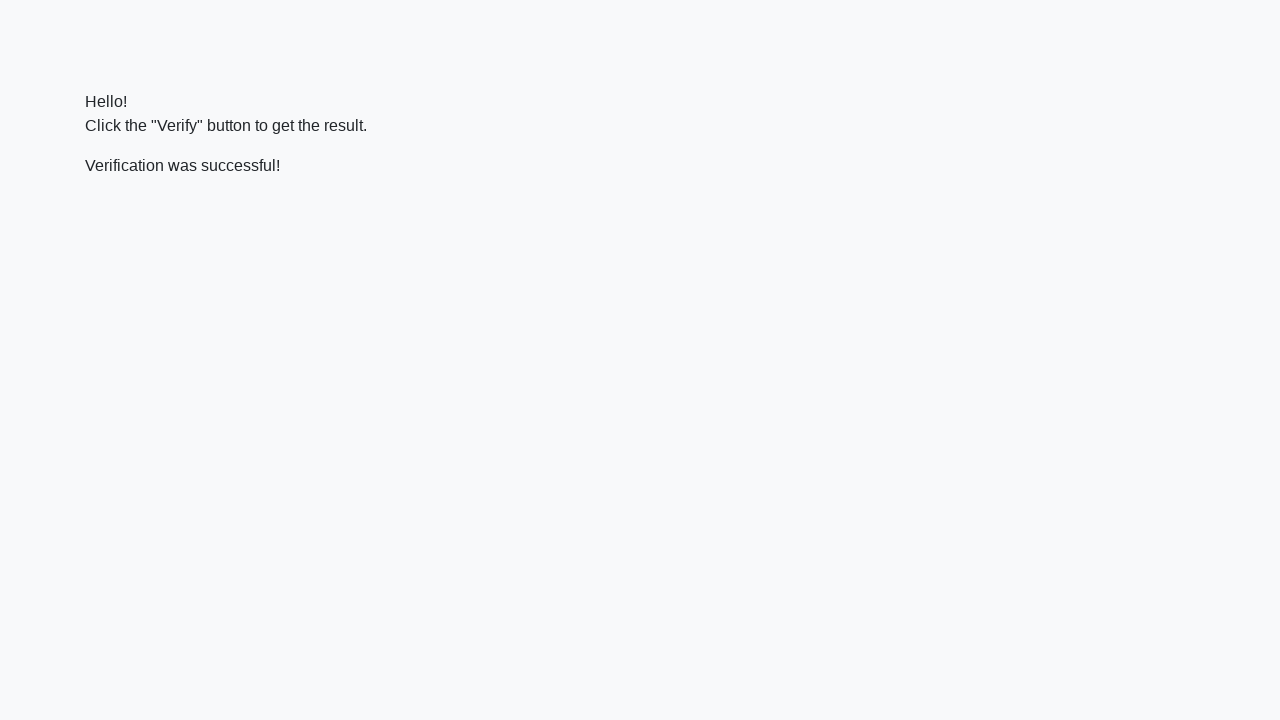

Verified that success message contains 'successful'
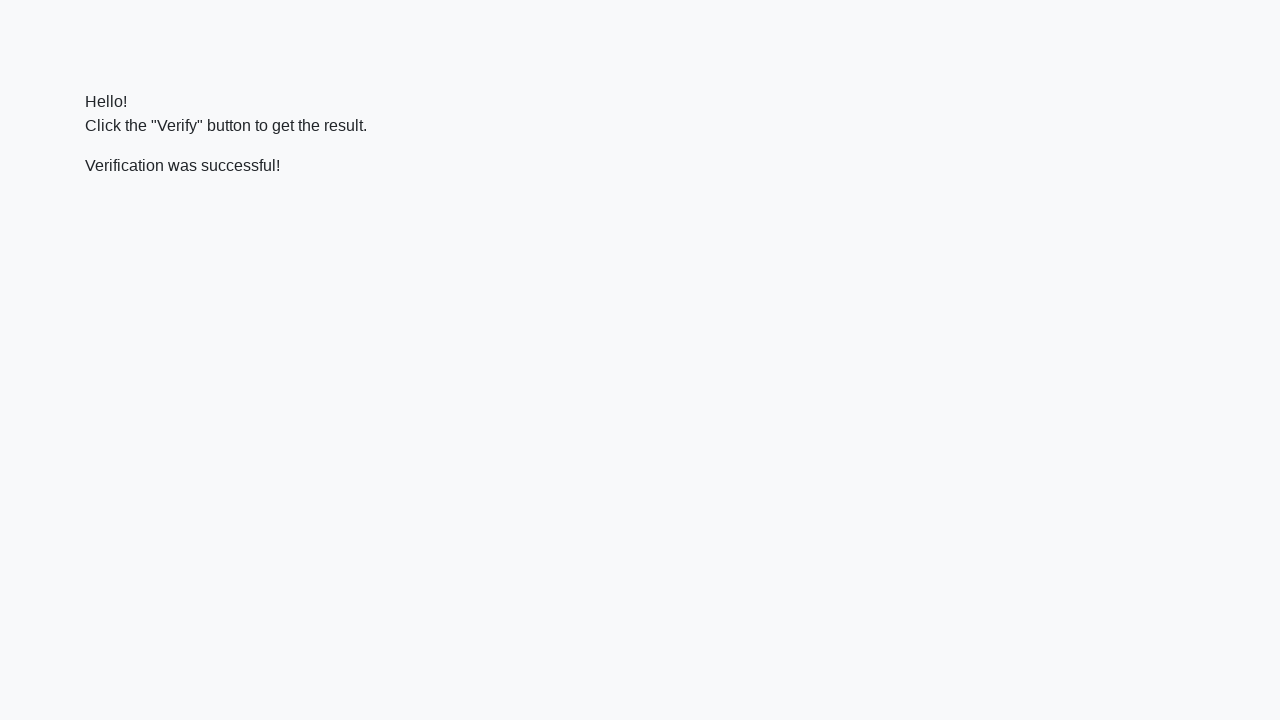

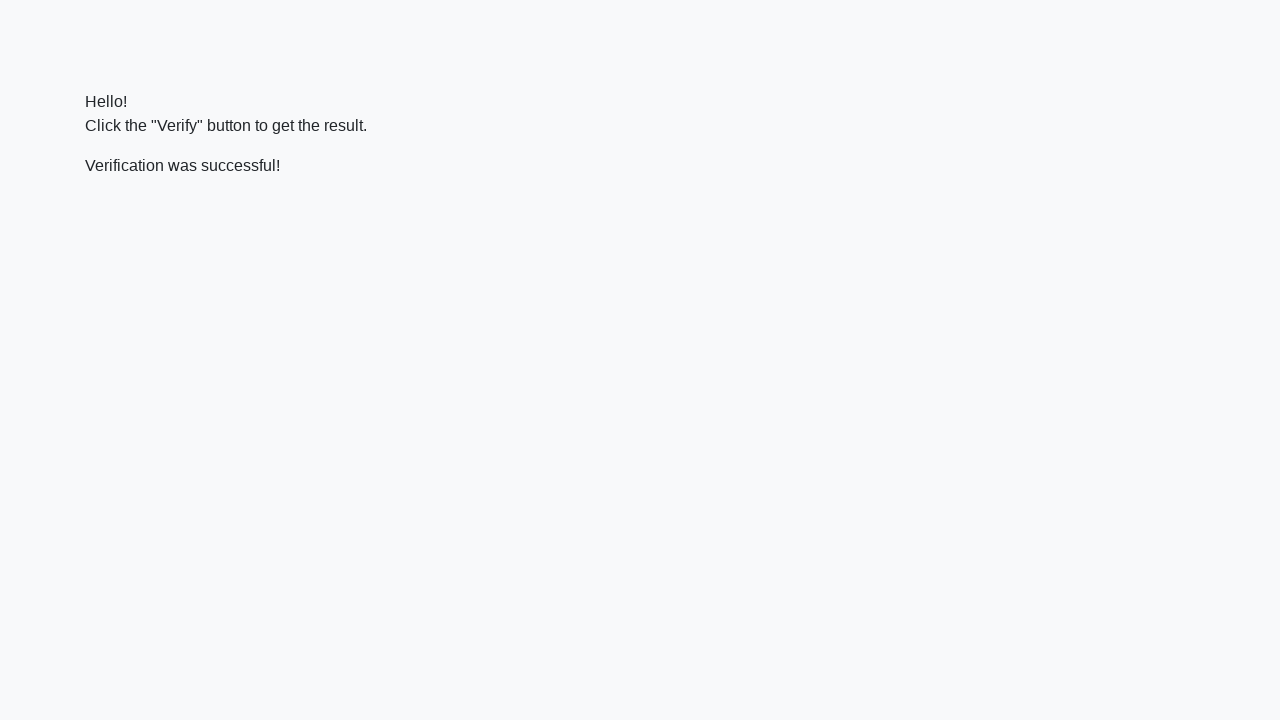